Tests checkbox functionality by checking selection state and clicking to toggle checkboxes

Starting URL: https://practice.cydeo.com/checkboxes

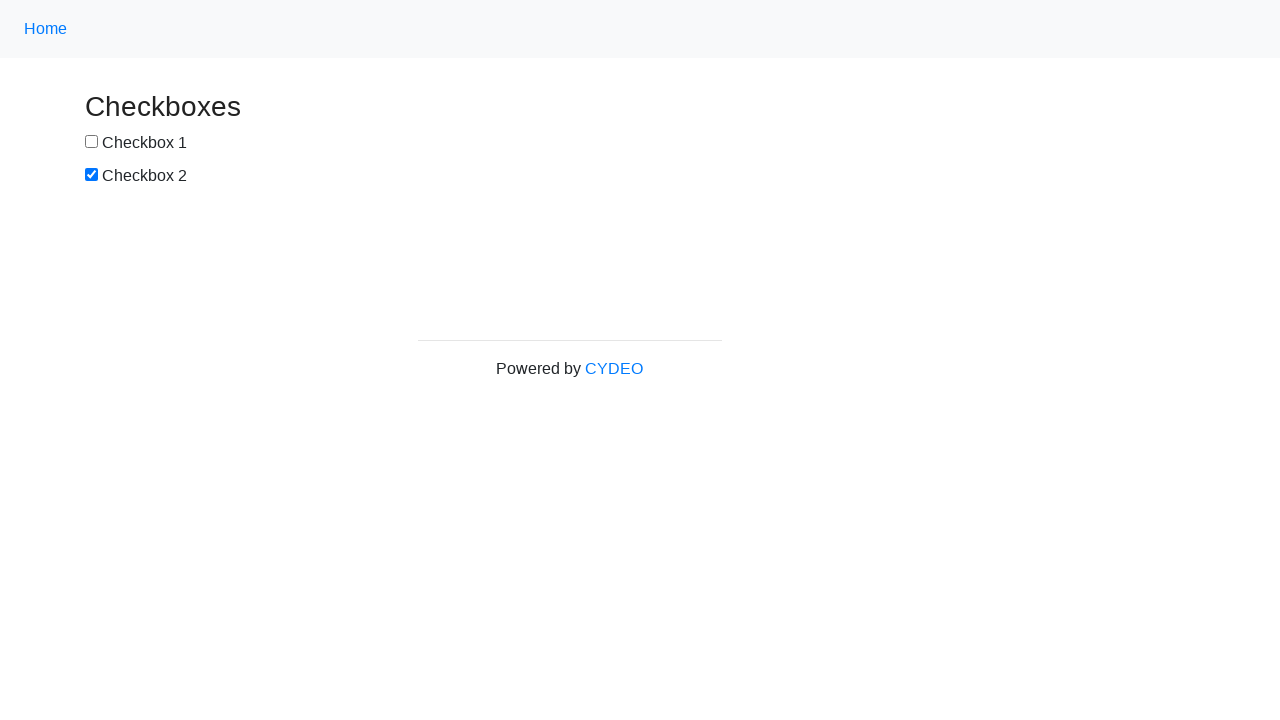

Waited for checkbox1 to be visible
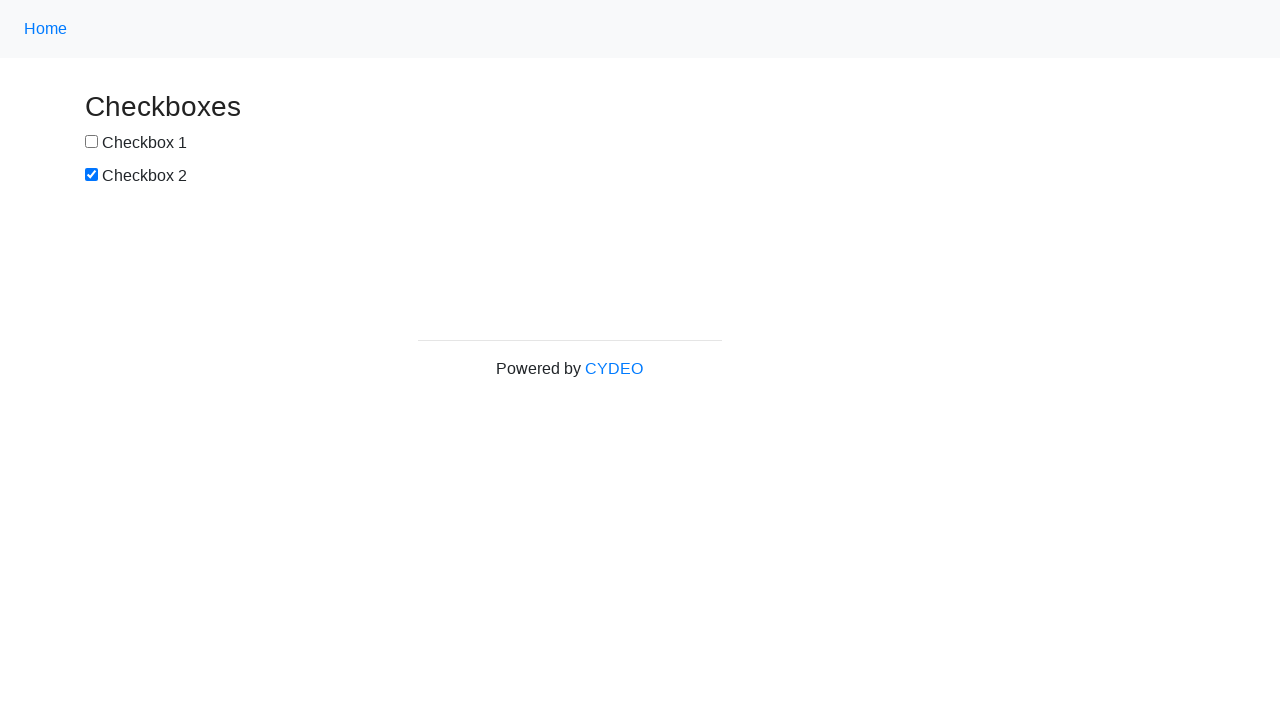

Waited for checkbox2 to be visible
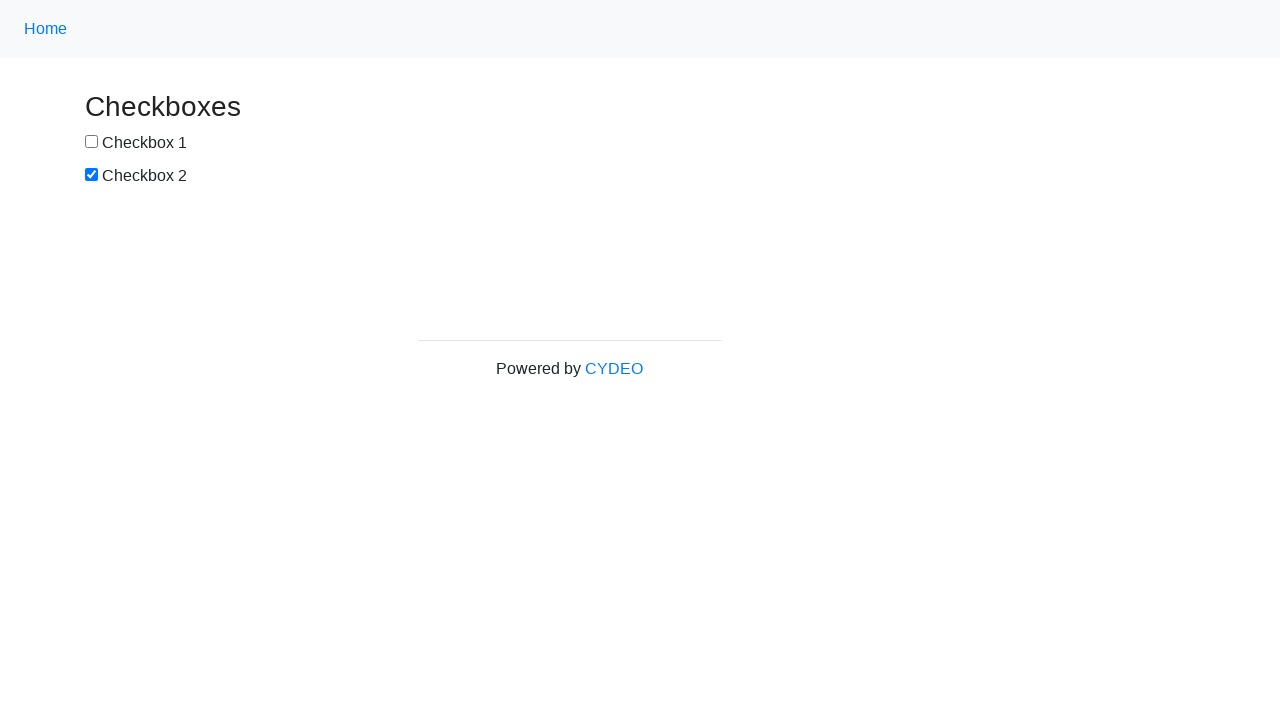

Verified that checkbox2 is currently checked
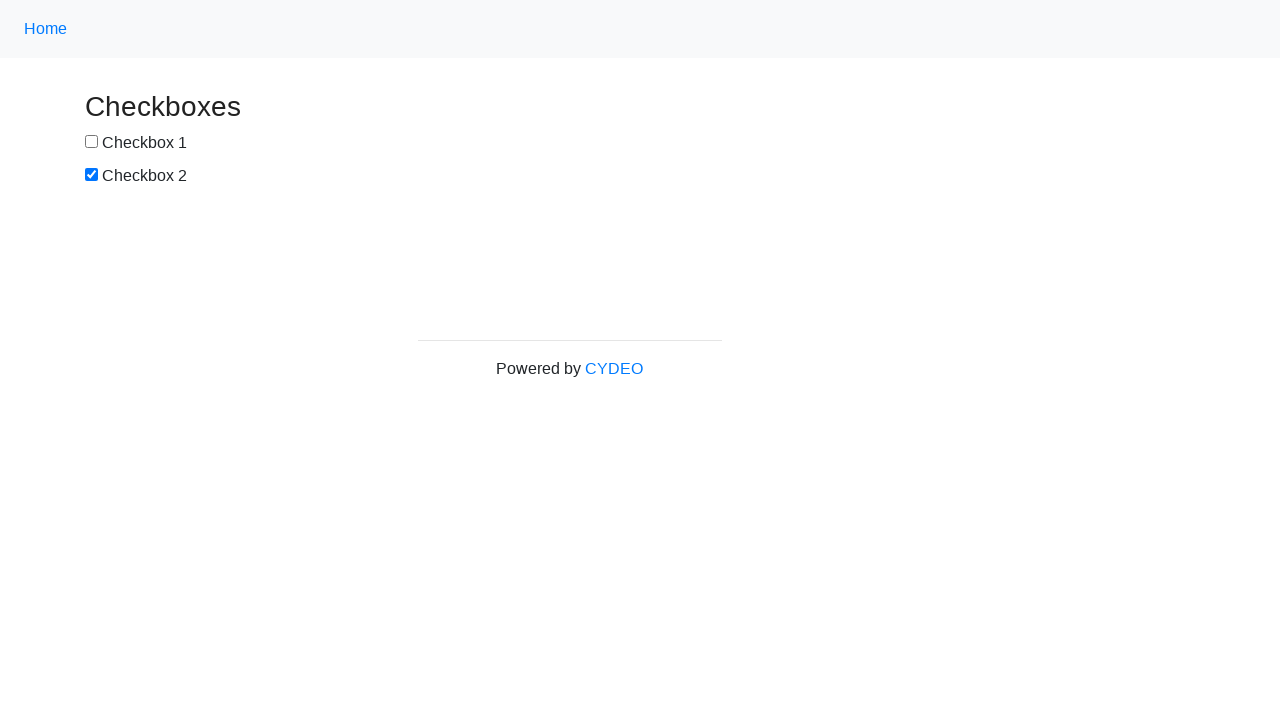

Clicked checkbox2 to uncheck it at (92, 175) on input[name='checkbox2']
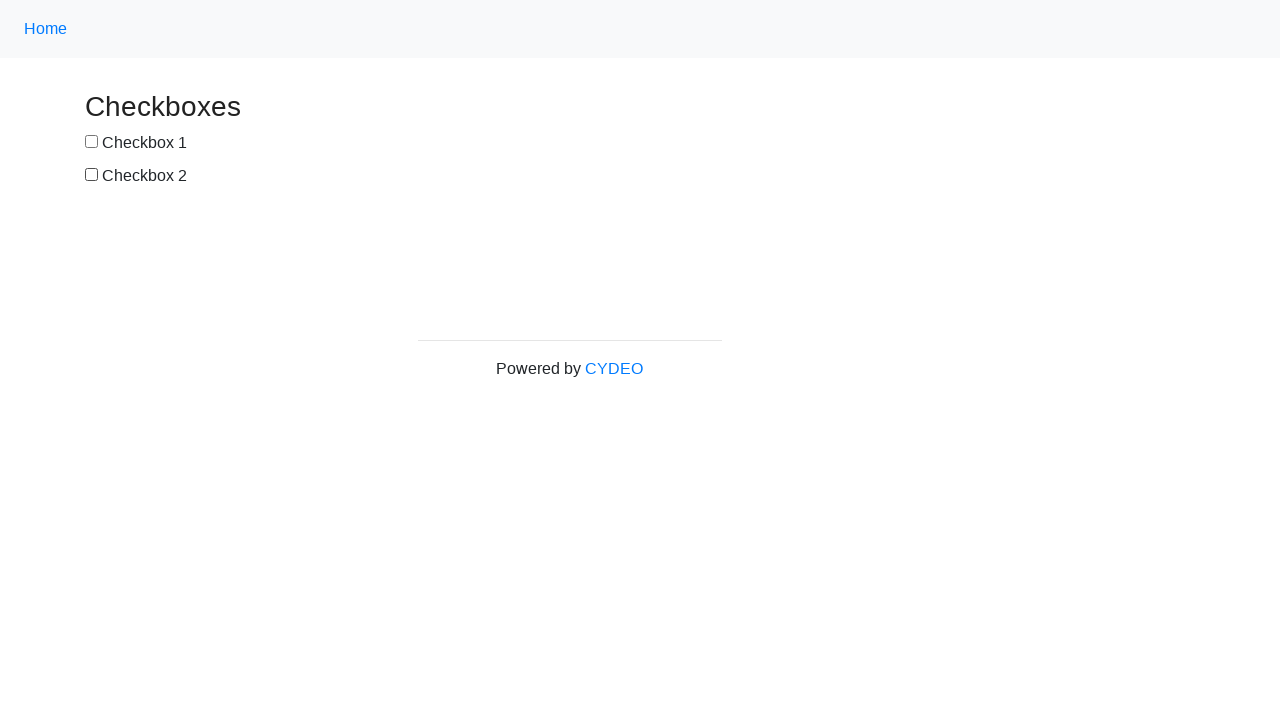

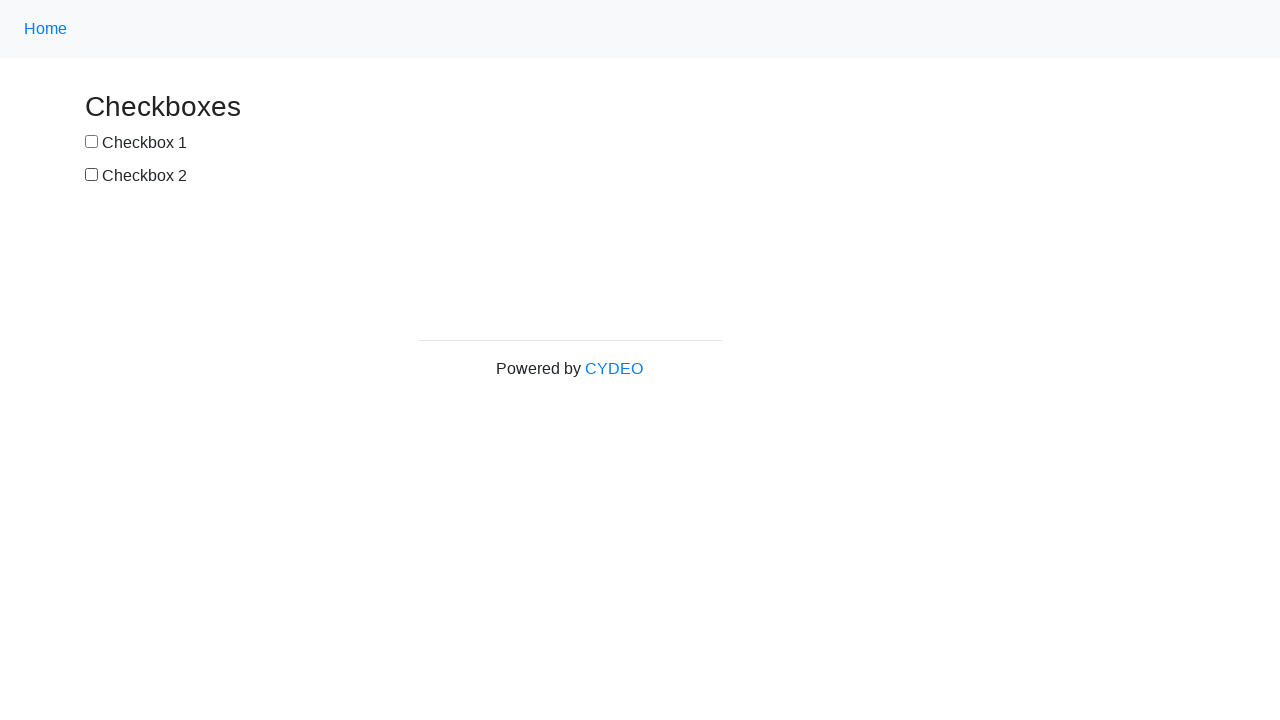